Solves a math problem by reading two numbers from the page, calculating their sum, and selecting the correct answer from a dropdown menu

Starting URL: http://suninjuly.github.io/selects2.html

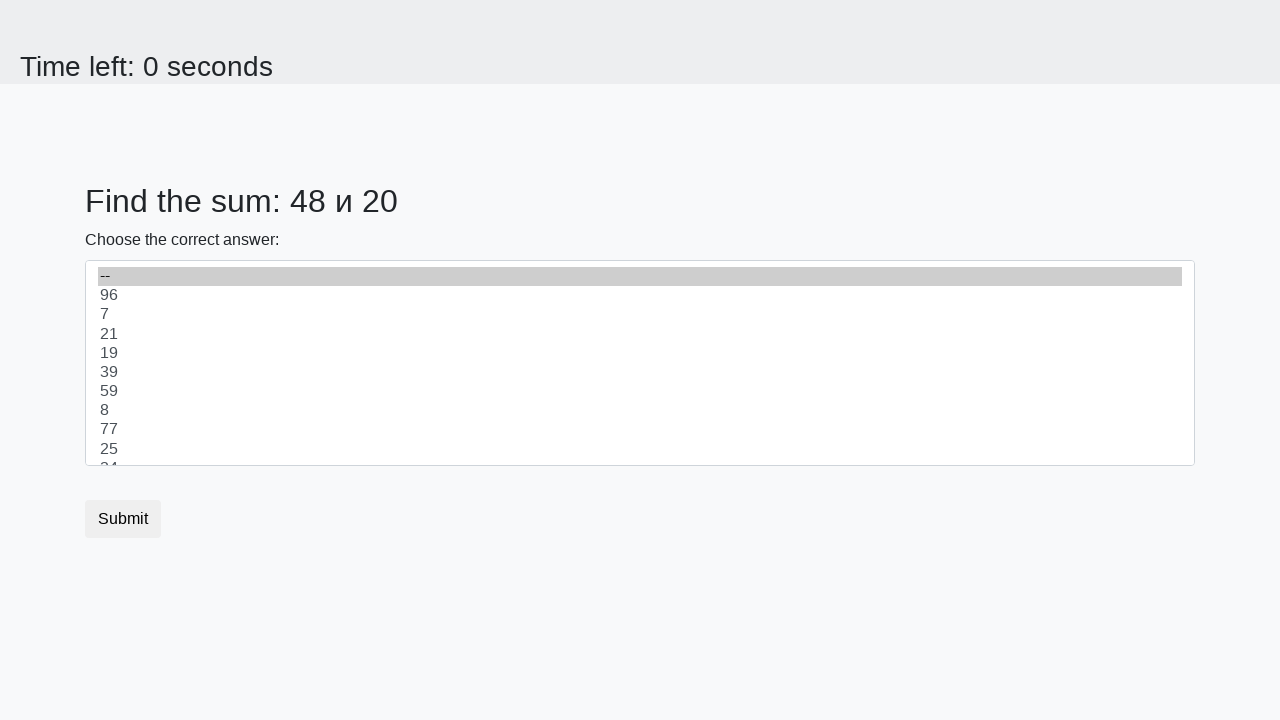

Read first number from the page
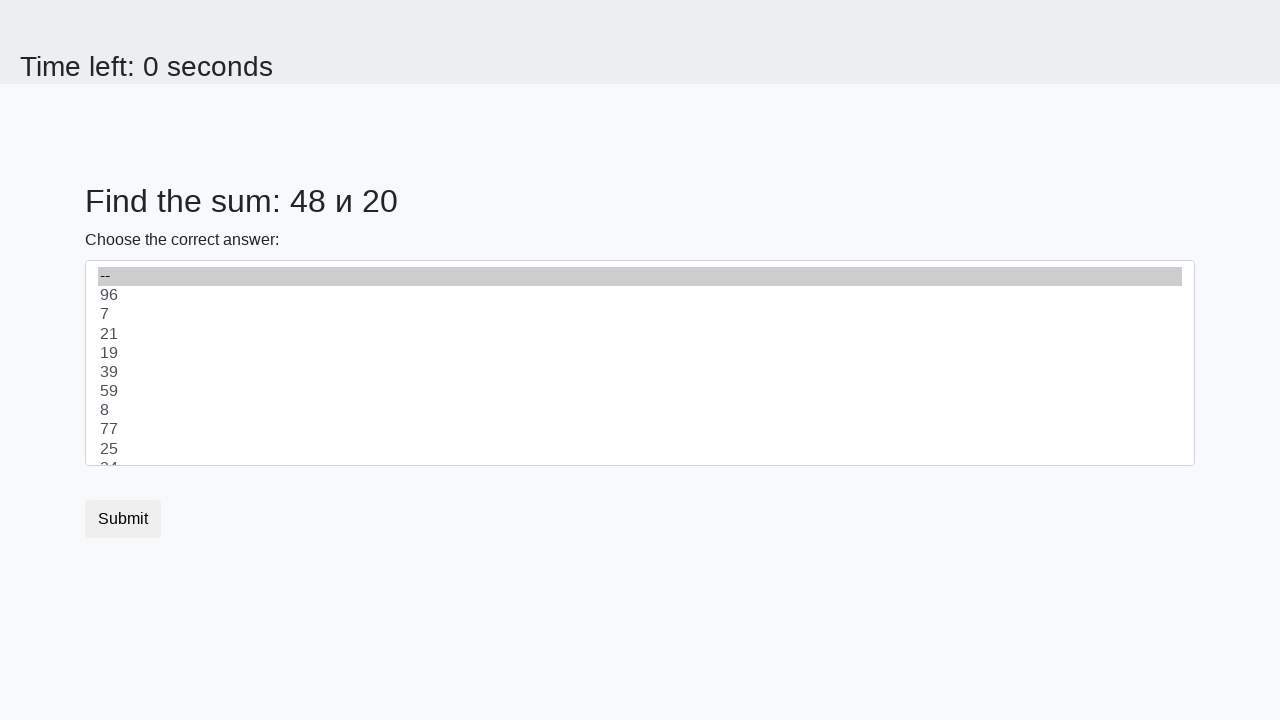

Read second number from the page
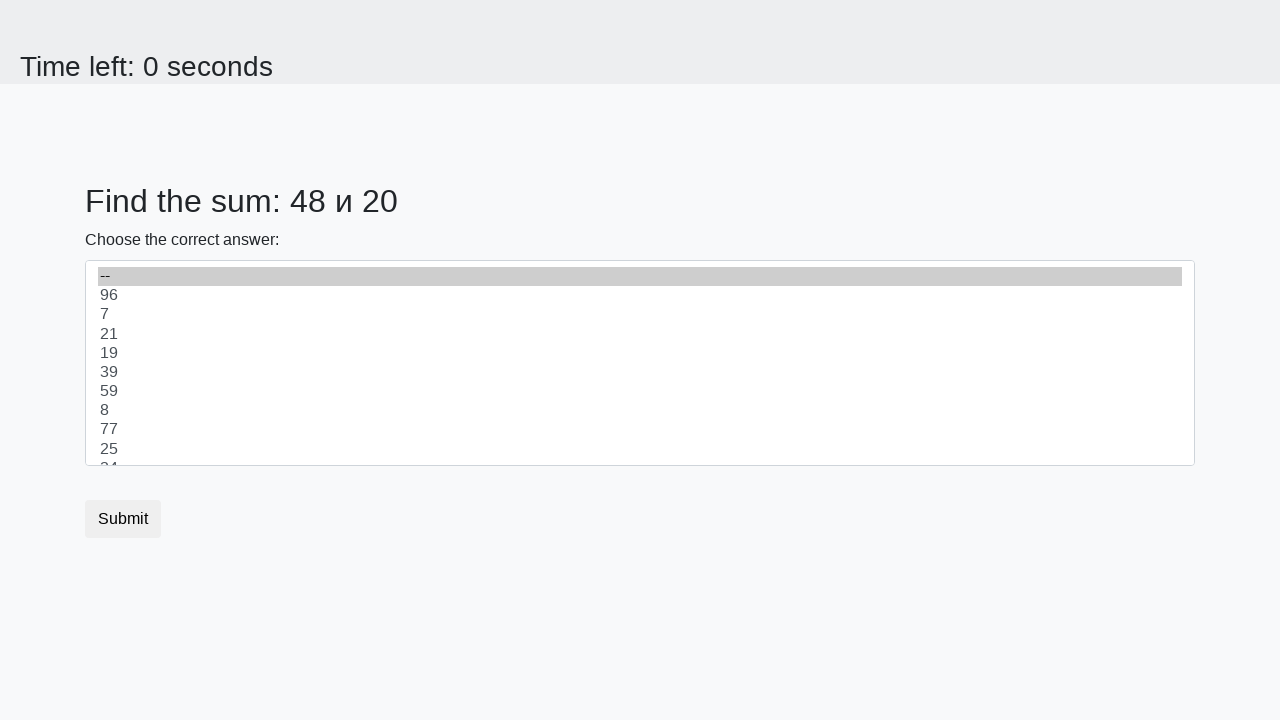

Calculated sum: 48 + 20 = 68
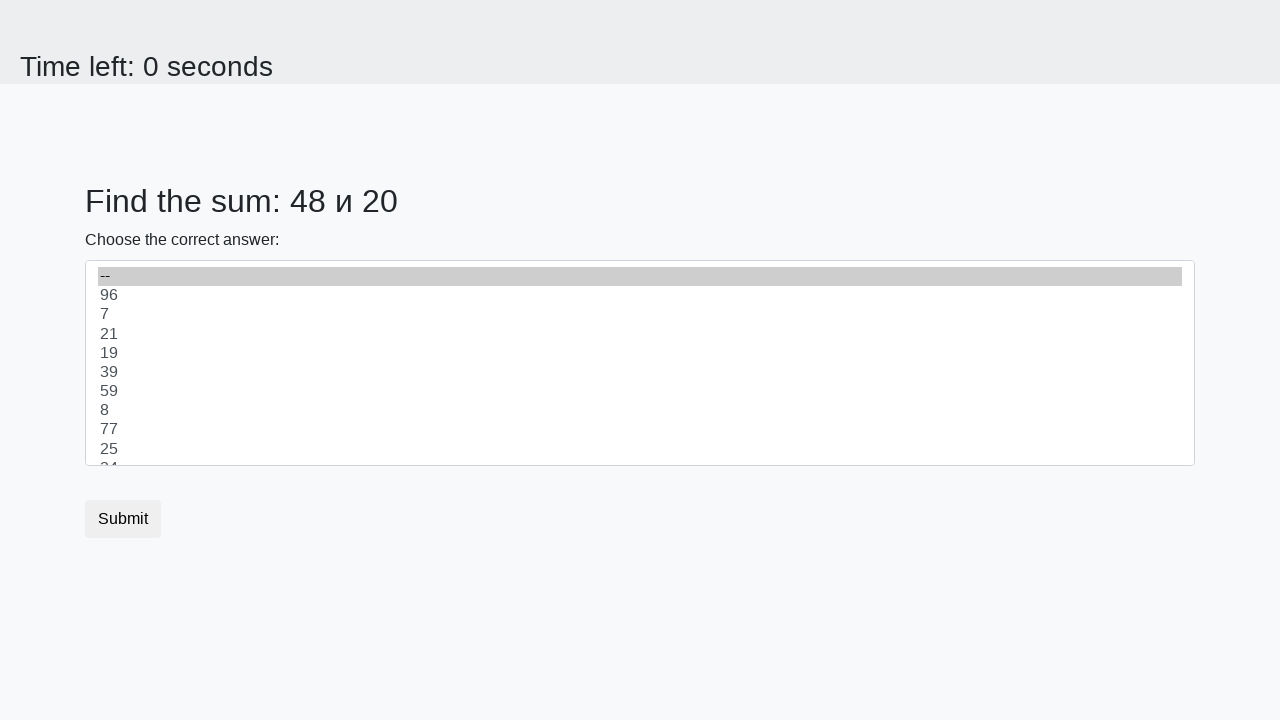

Clicked on the select dropdown at (640, 363) on select
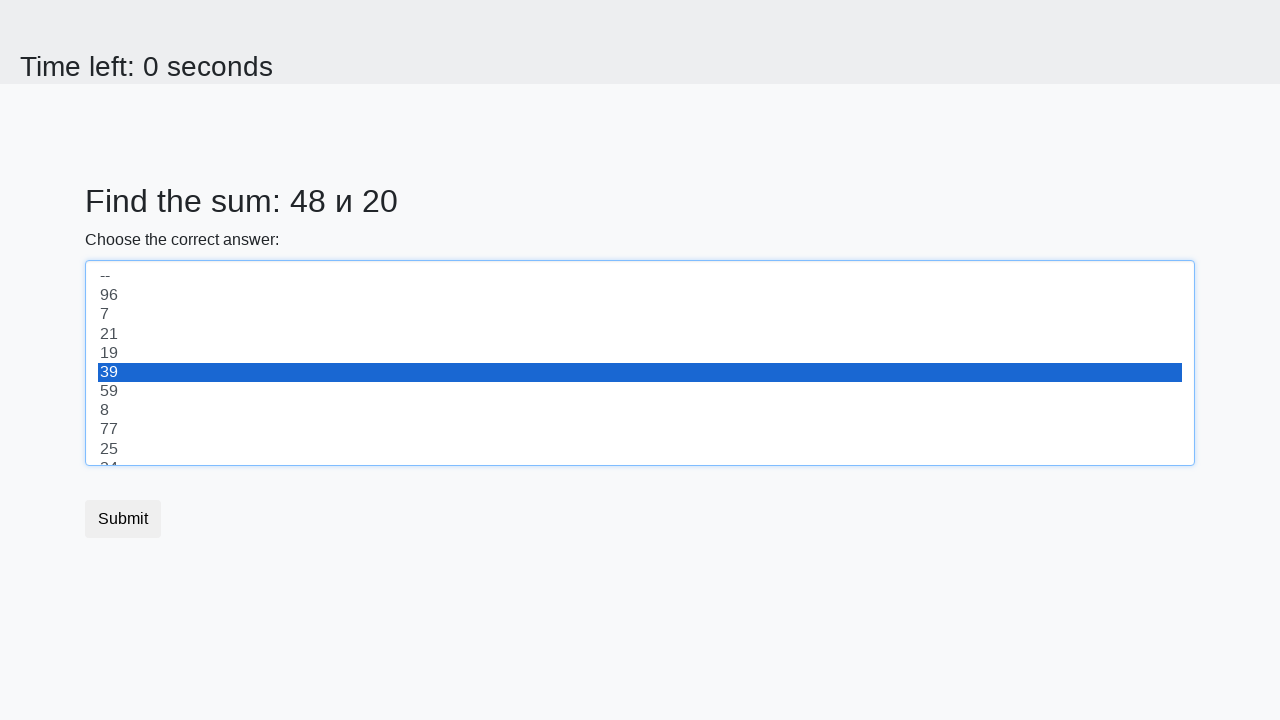

Selected option with value 68 from dropdown on select
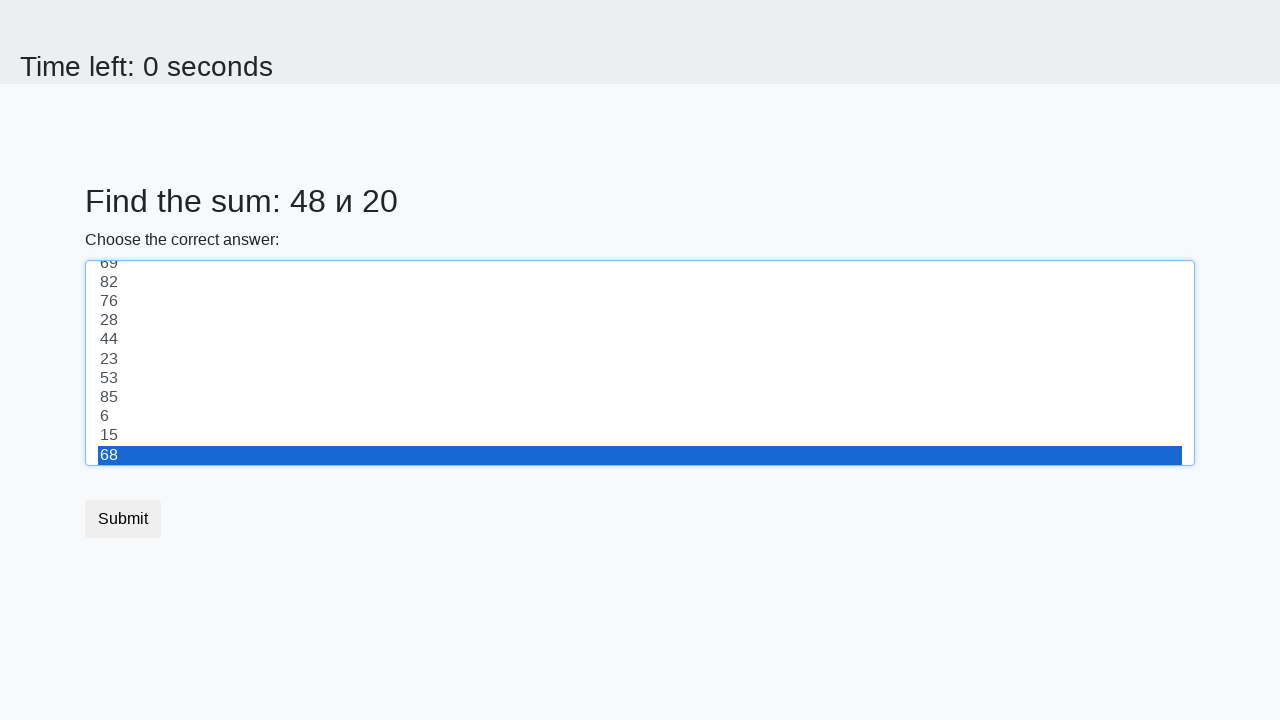

Clicked the submit button at (123, 519) on button
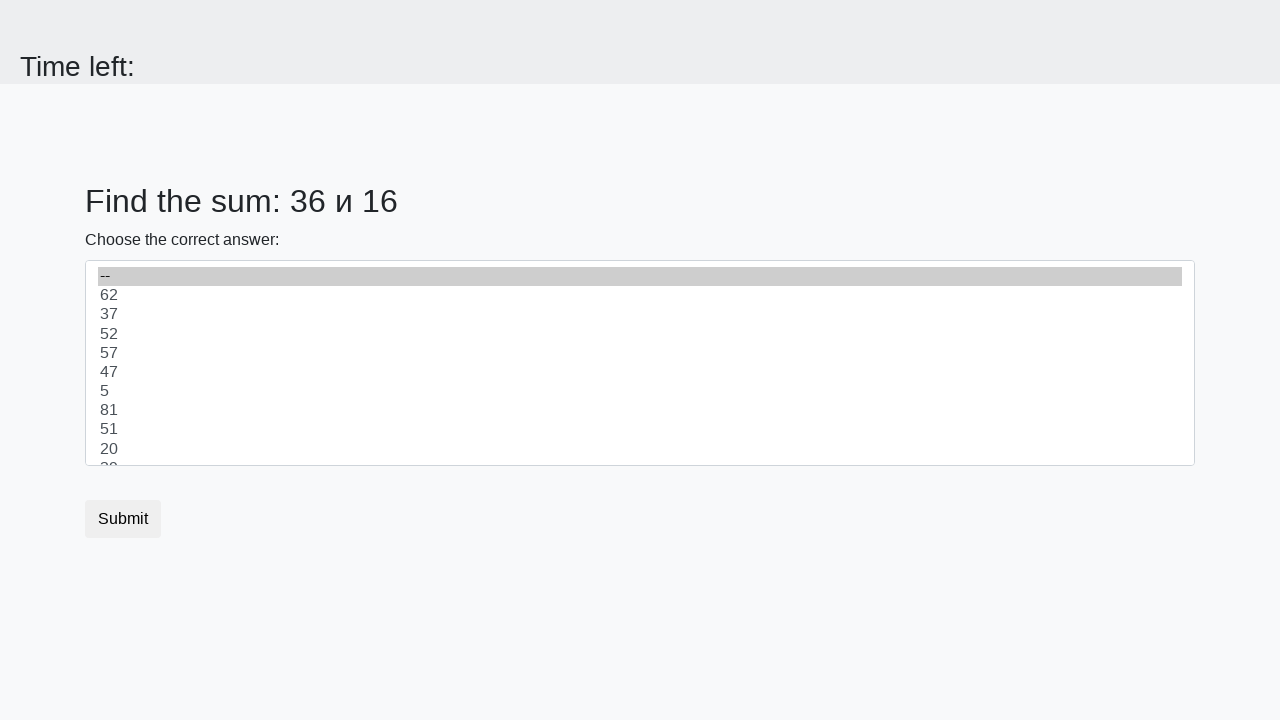

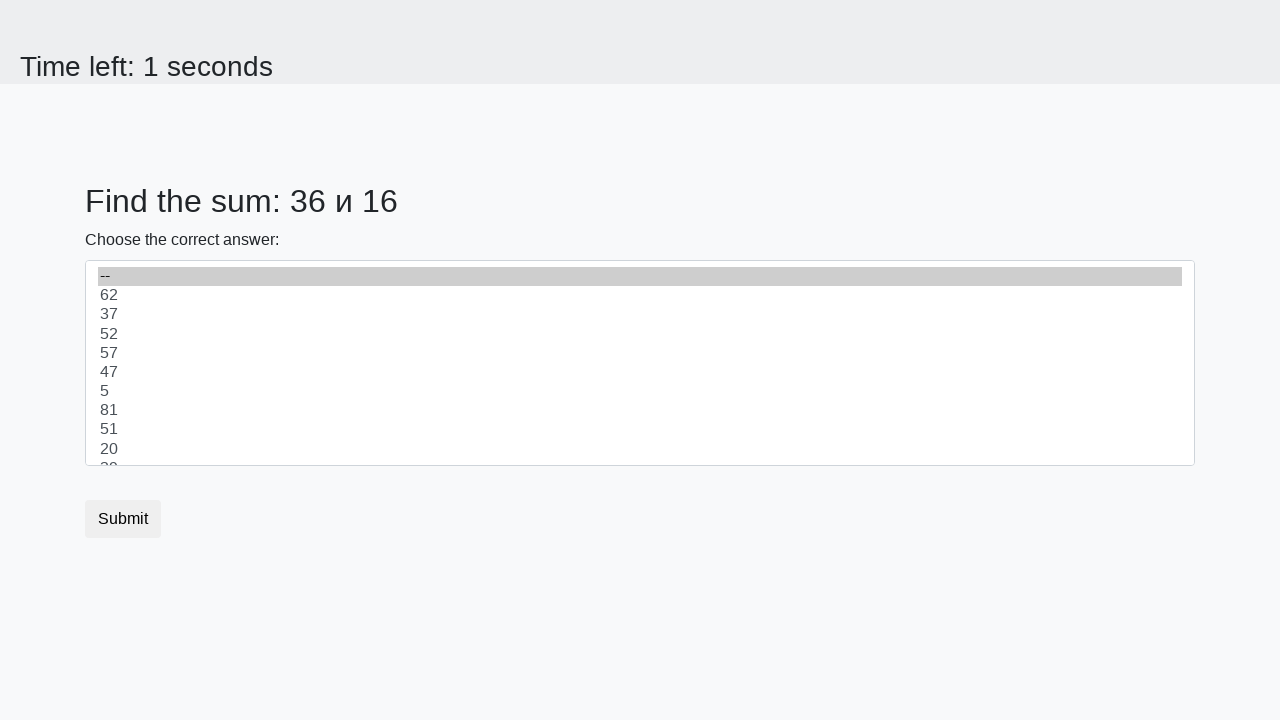